Navigates to dehieu.vn and closes a popup if it appears

Starting URL: https://dehieu.vn/

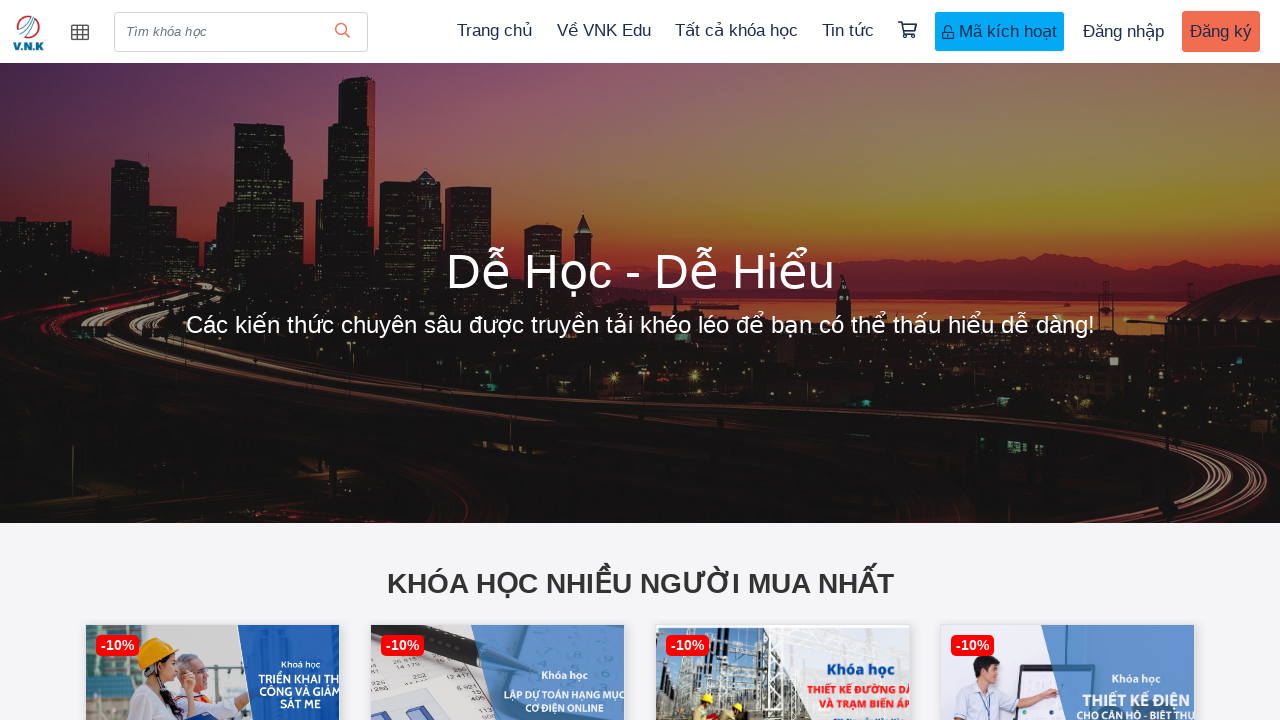

Waited 3 seconds for page to load
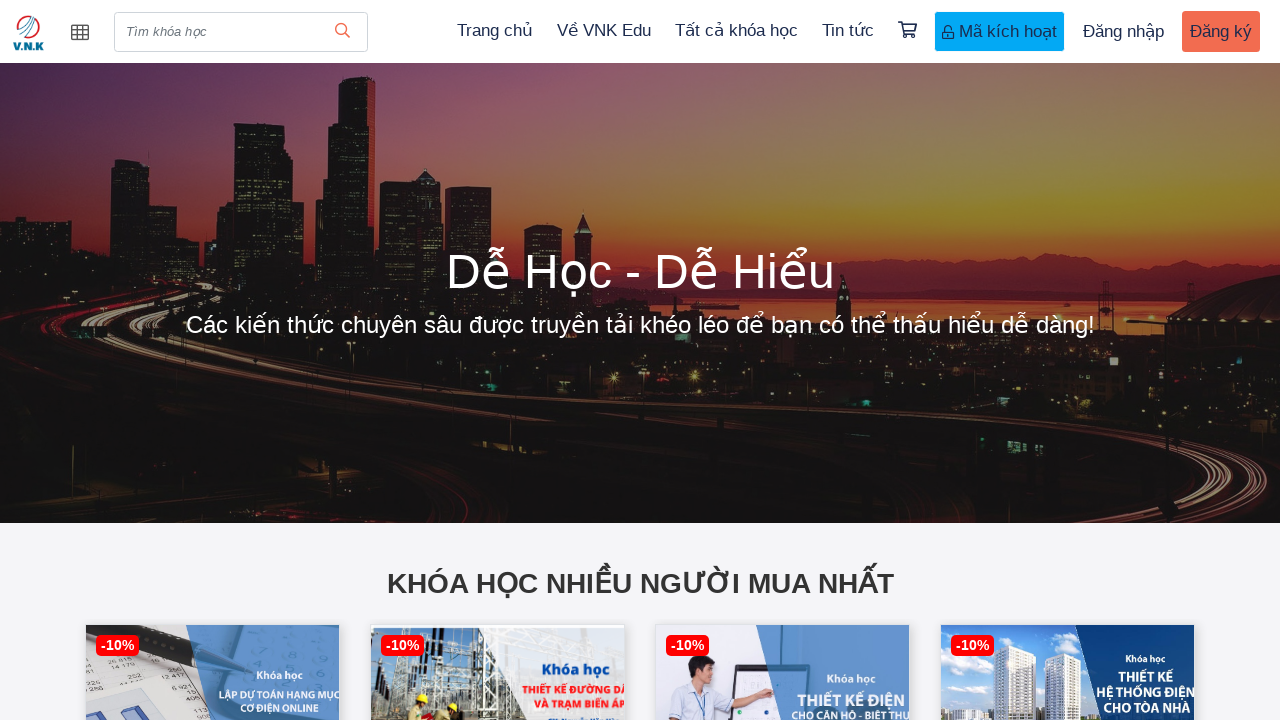

Queried for popup elements with selector 'div.popup-content'
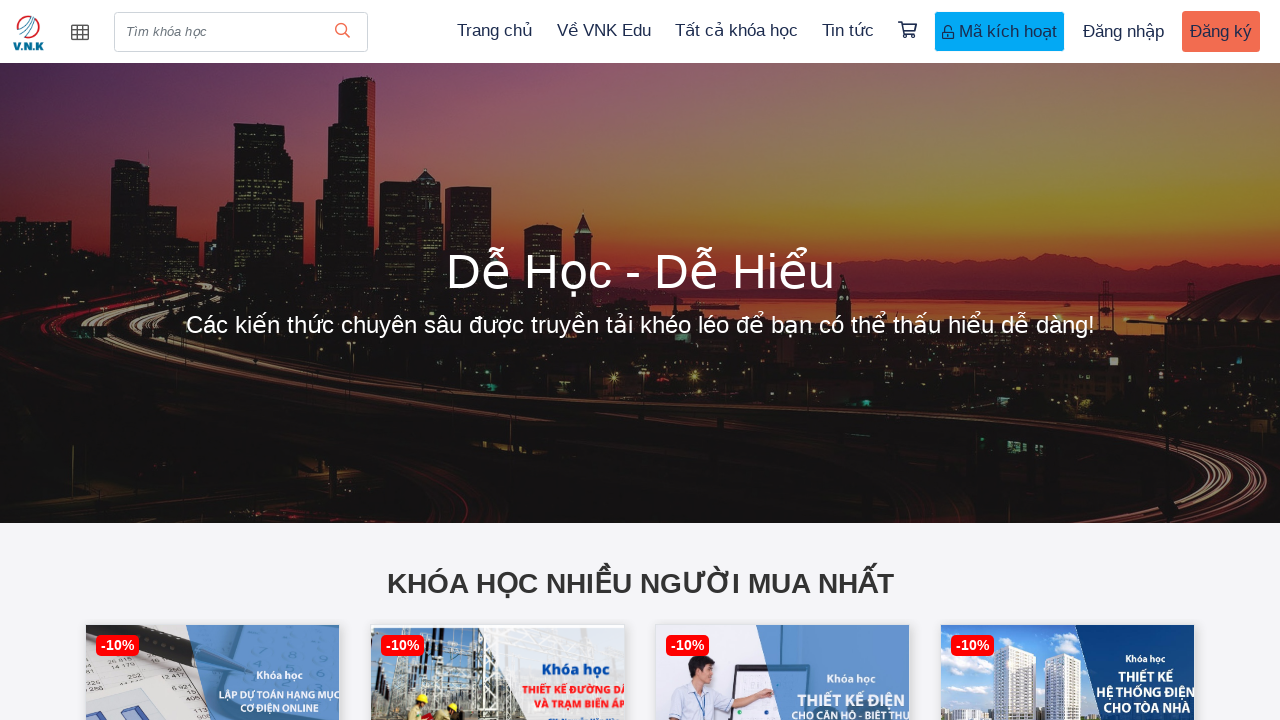

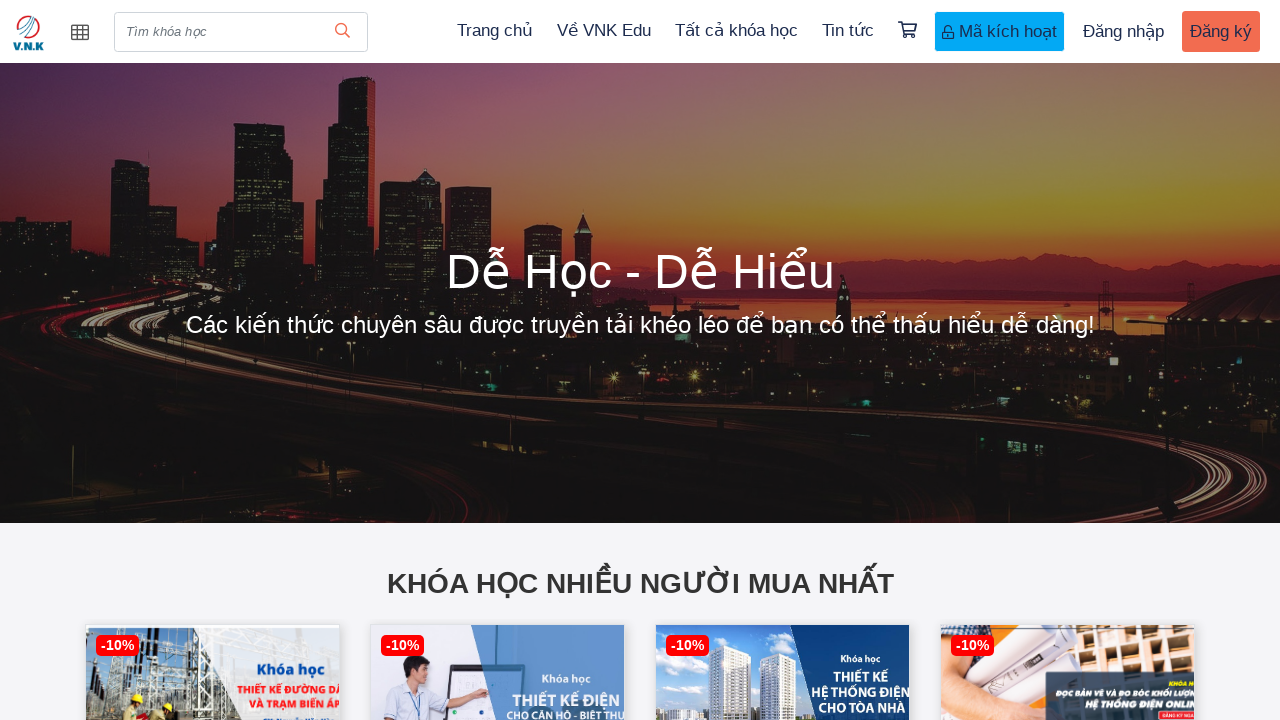